Tests static dropdown selection functionality using different selection methods - by index, by value, and by visible text

Starting URL: https://rahulshettyacademy.com/dropdownsPractise/

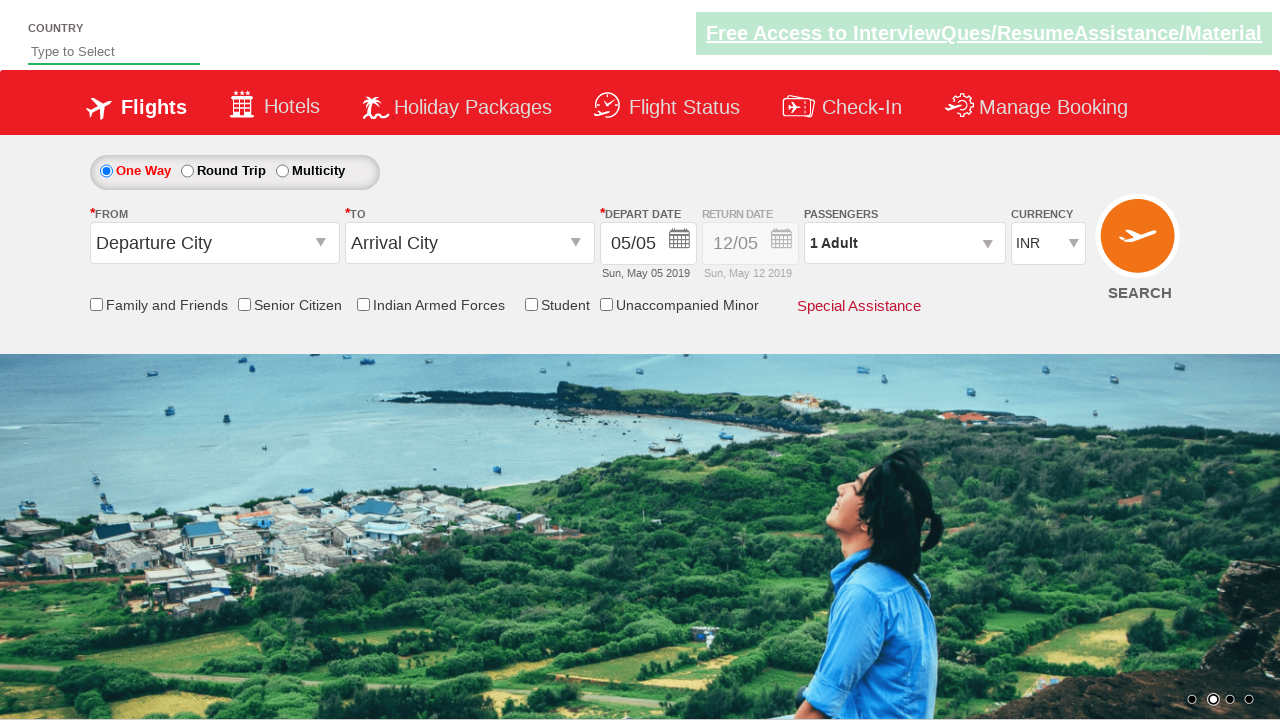

Selected dropdown option by index 3 (4th option) on #ctl00_mainContent_DropDownListCurrency
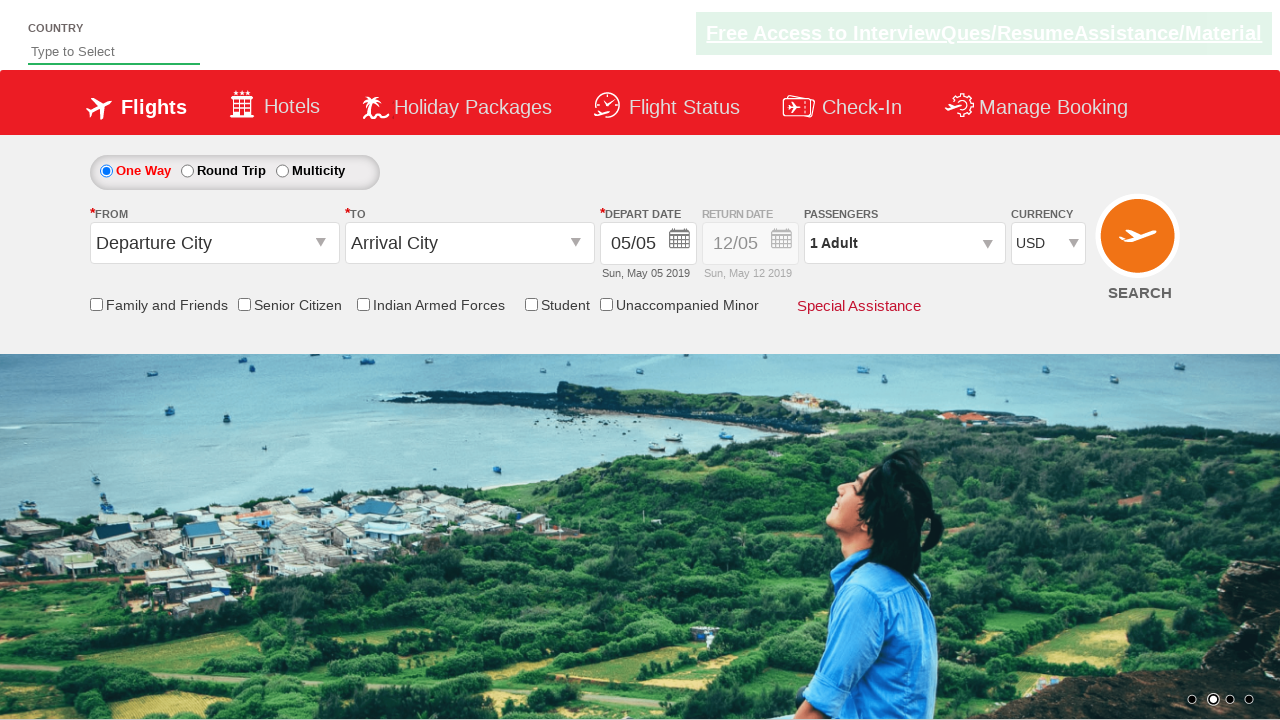

Waited 1 second between dropdown selections
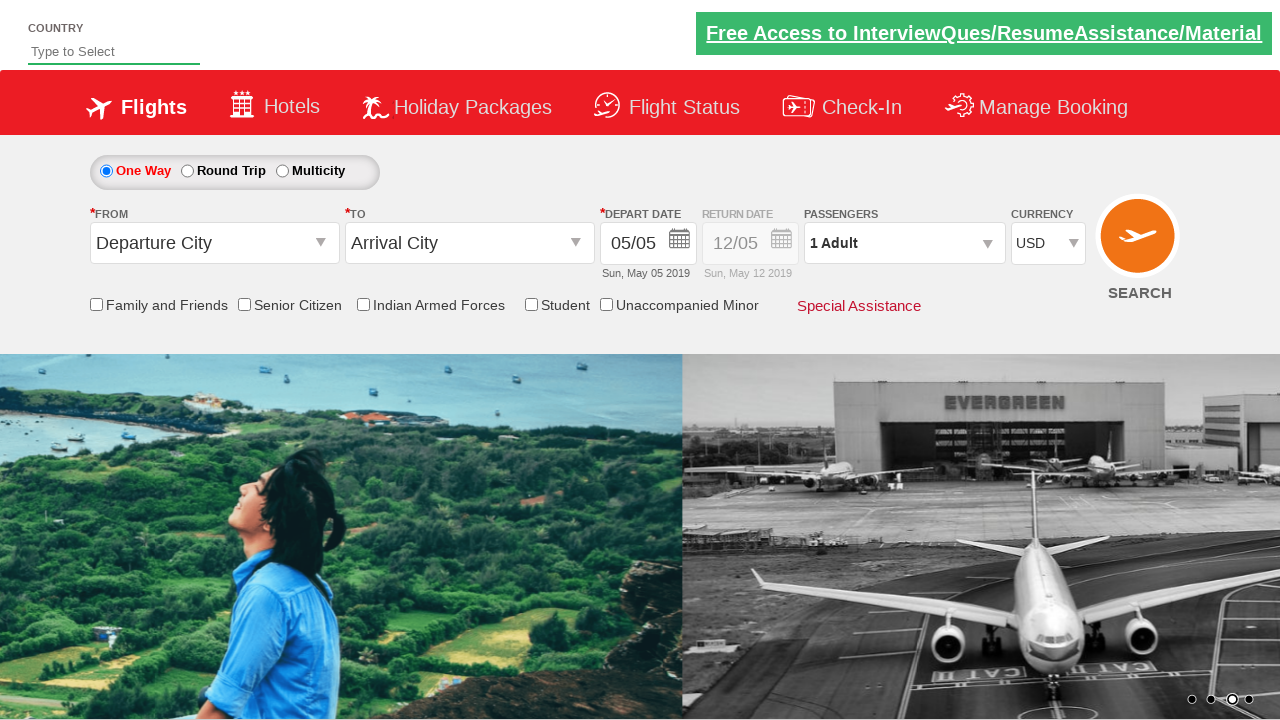

Selected dropdown option by value 'AED' on #ctl00_mainContent_DropDownListCurrency
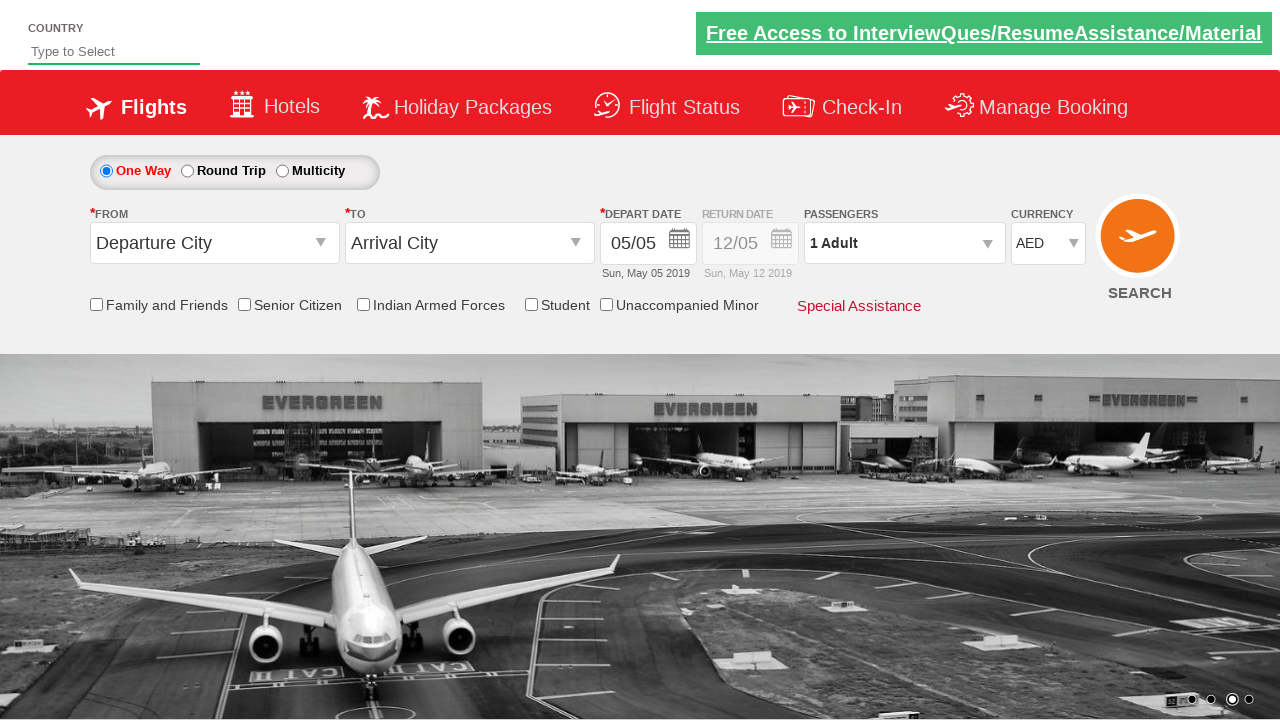

Waited 1 second between dropdown selections
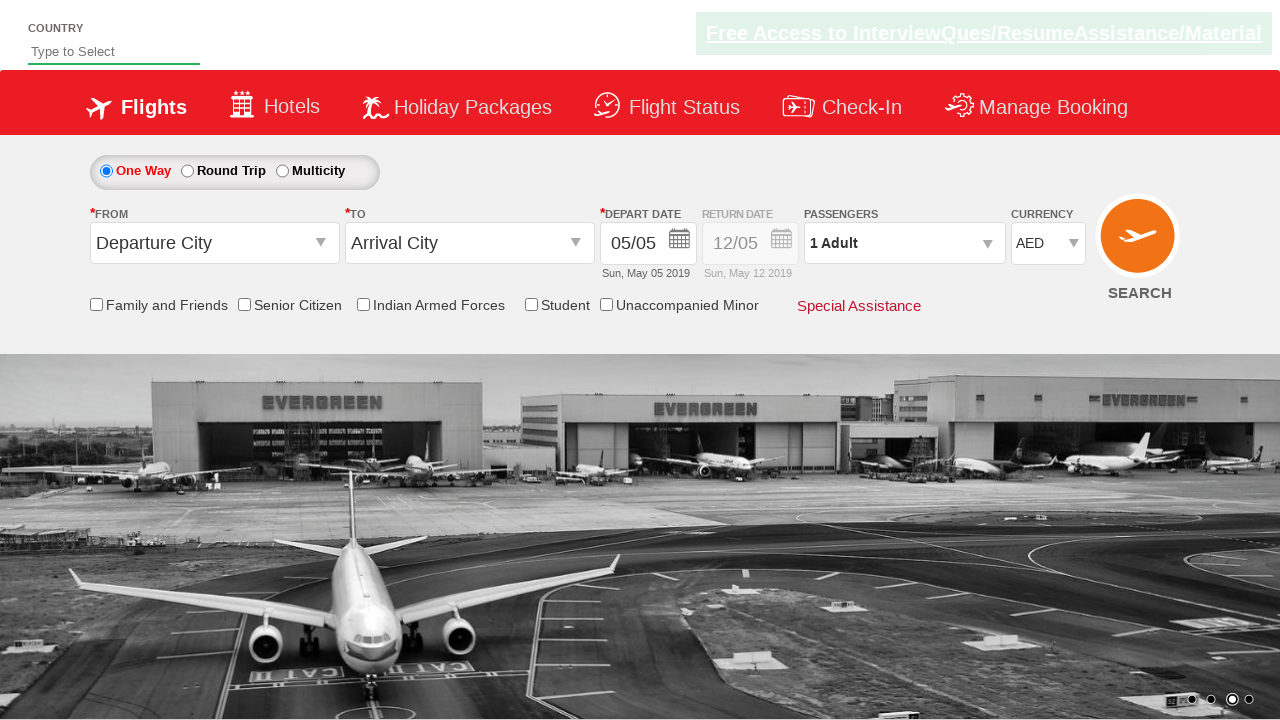

Selected dropdown option by visible text 'INR' on #ctl00_mainContent_DropDownListCurrency
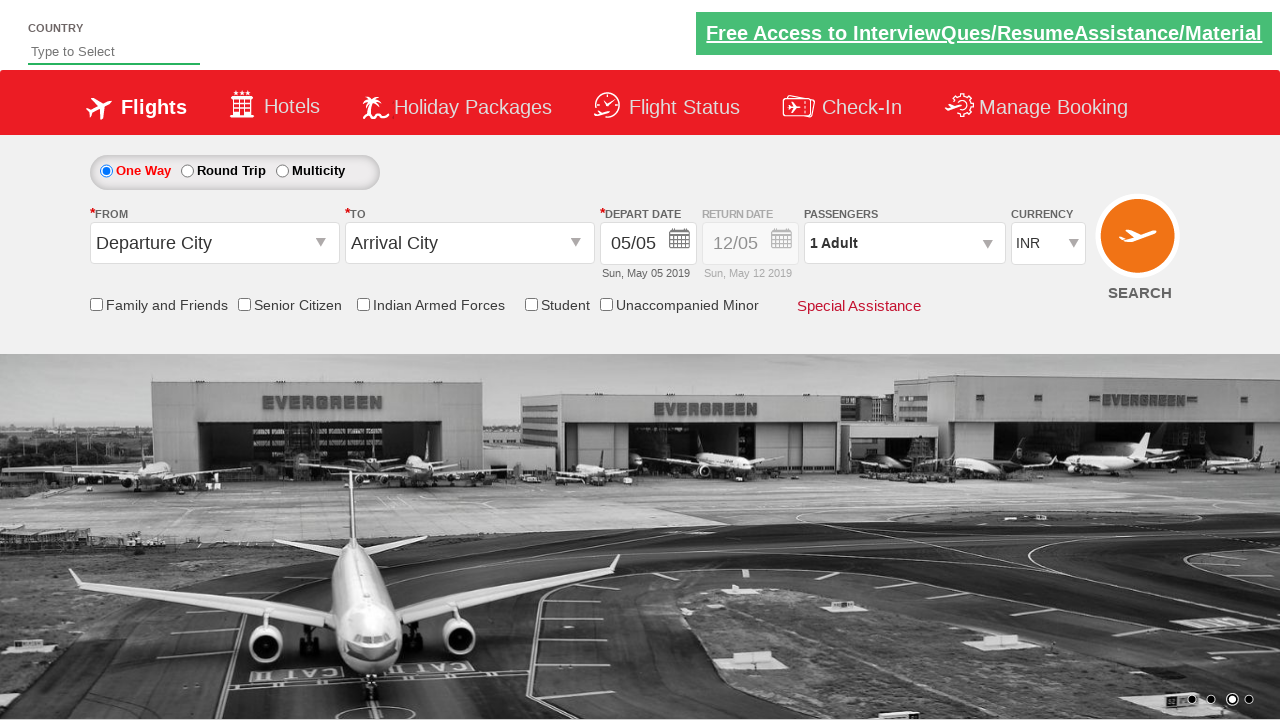

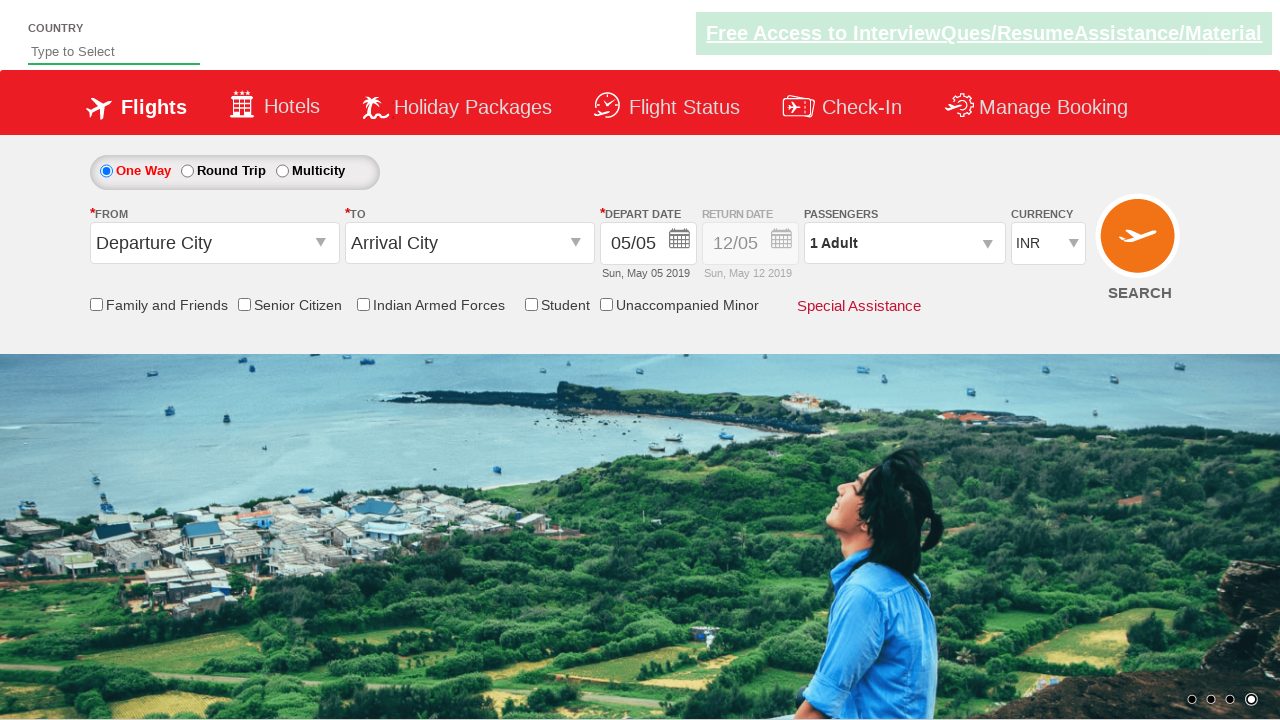